Tests the contact form submission process by filling in name, email, subject, and message fields, then attempting to send the message and handling the captcha validation alert

Starting URL: https://shopdemo.e-junkie.com/

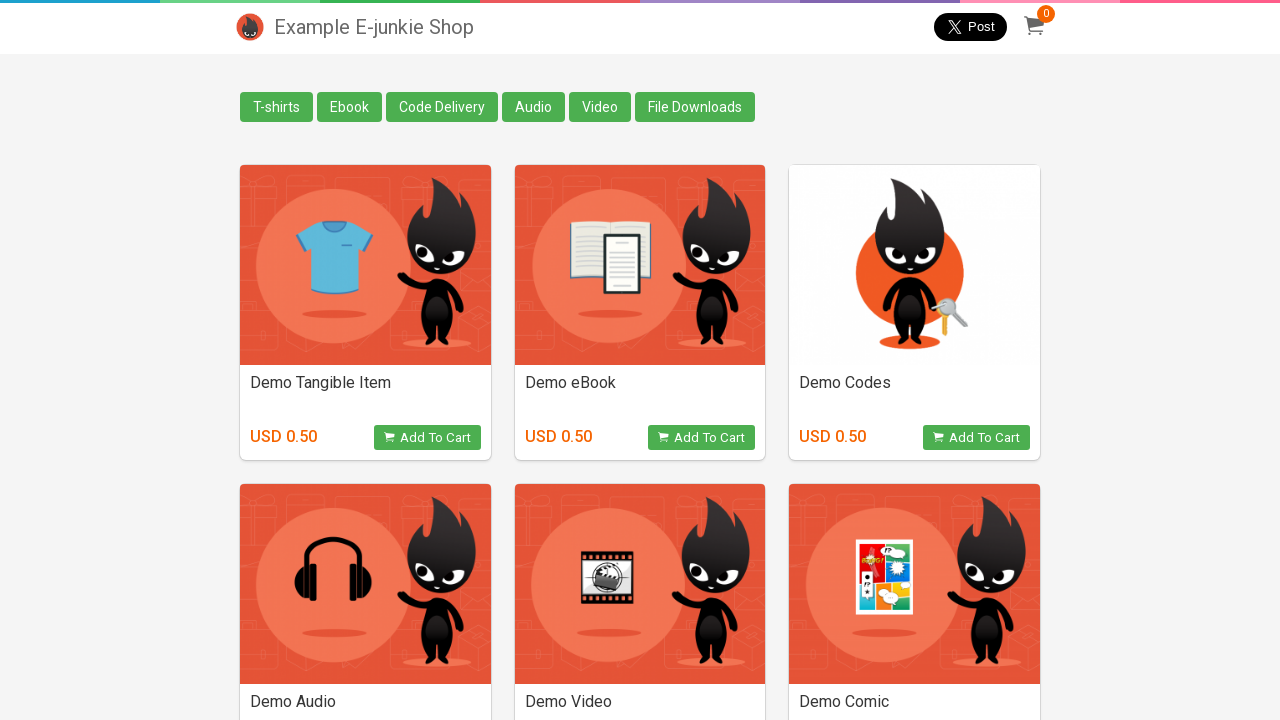

Clicked Contact Us link at (250, 690) on a:text('Contact Us')
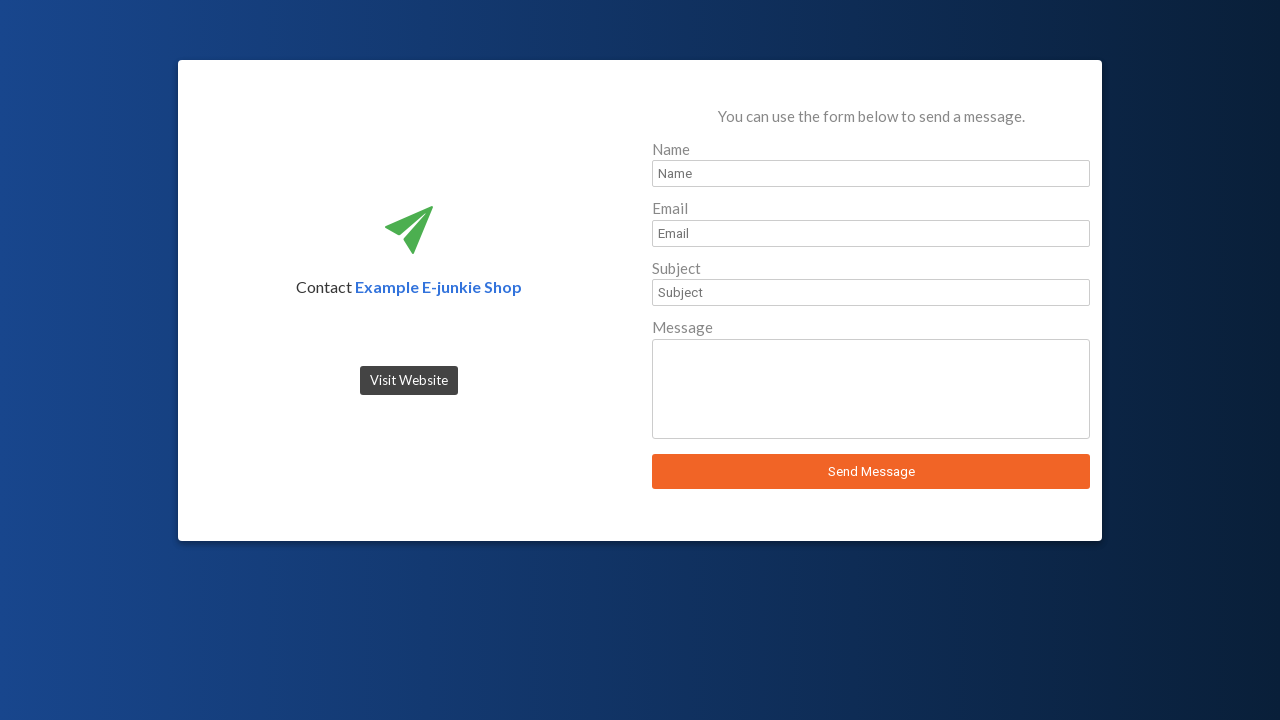

Contact form loaded and name field is present
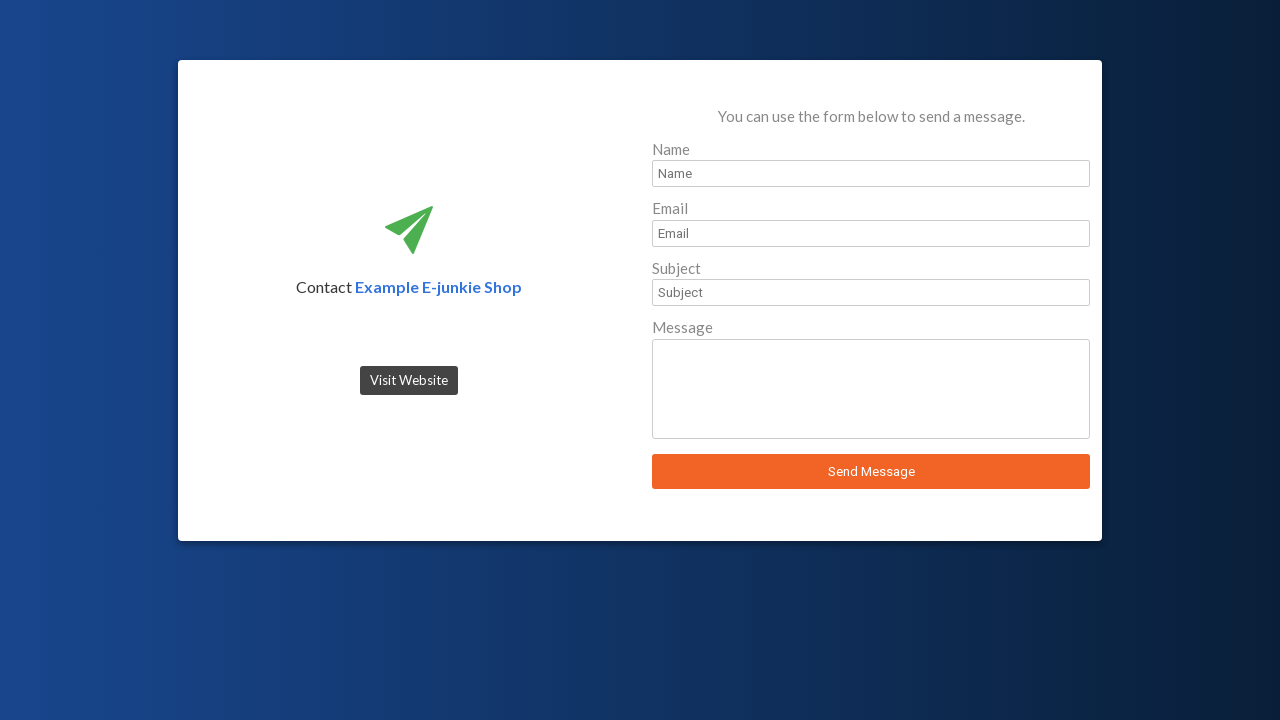

Clicked on name field at (871, 174) on #sender_name
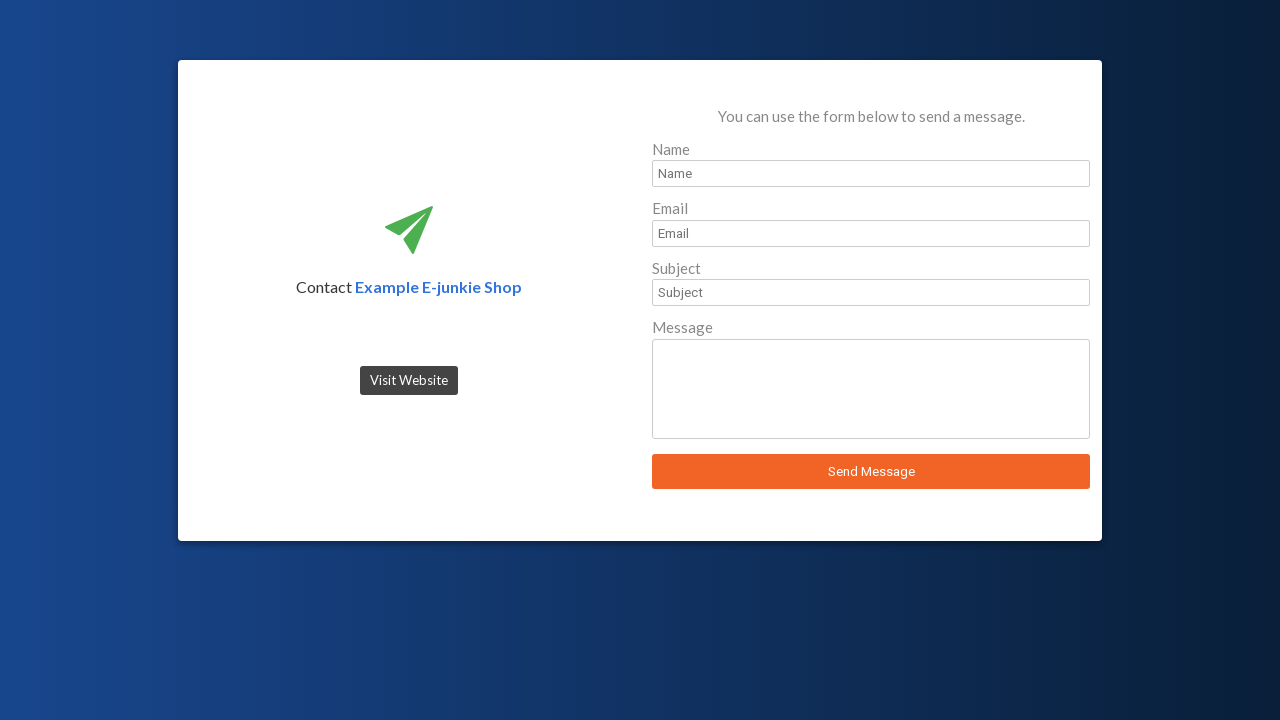

Cleared name field on #sender_name
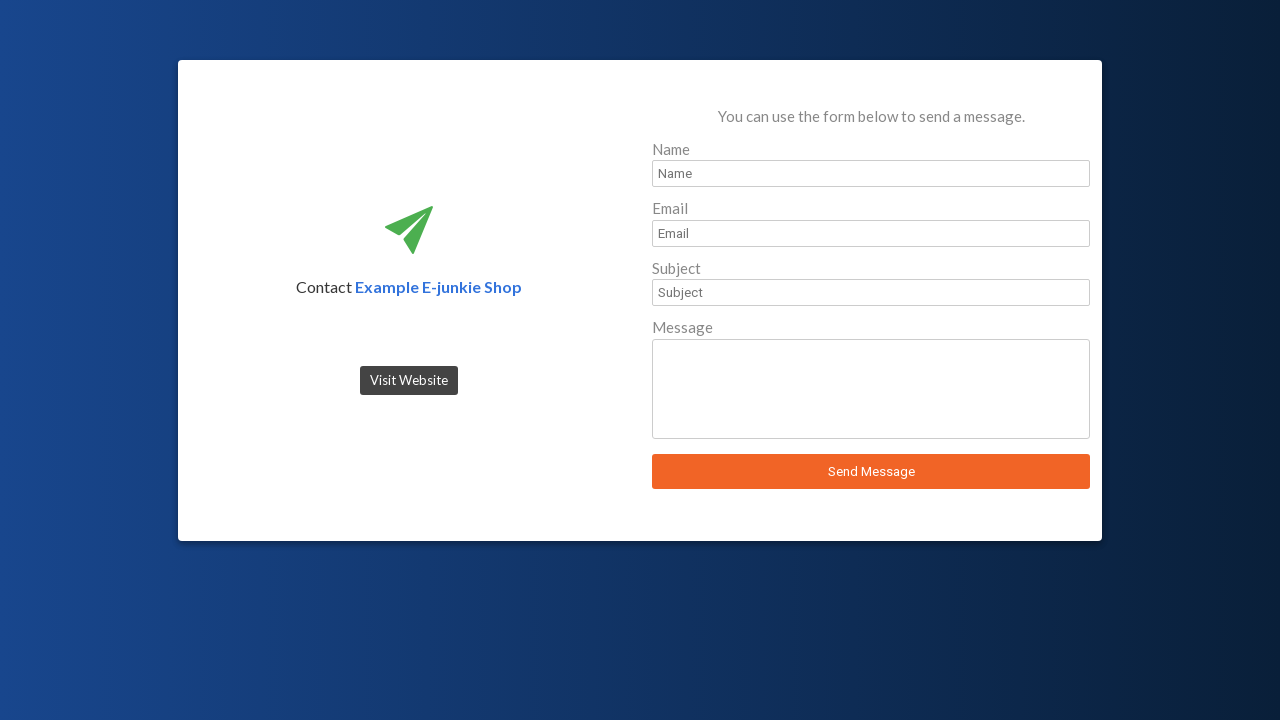

Filled name field with 'Testing' on #sender_name
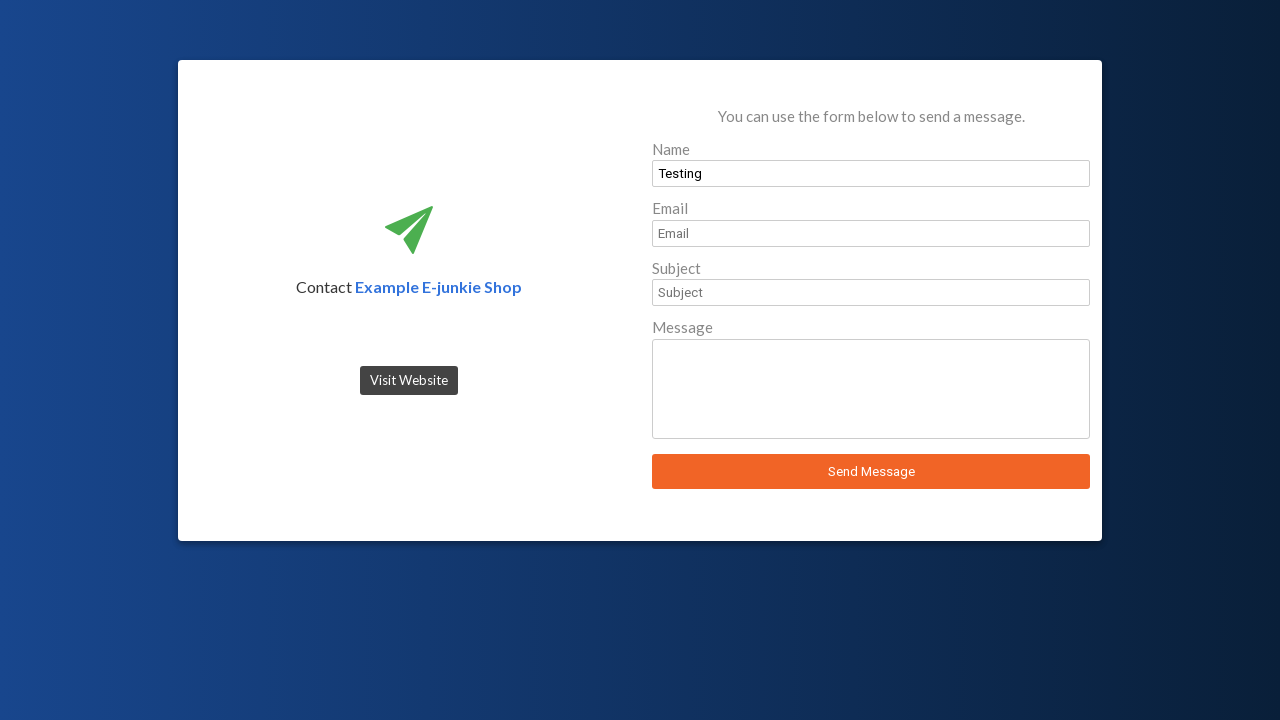

Clicked on email field at (871, 233) on #sender_email
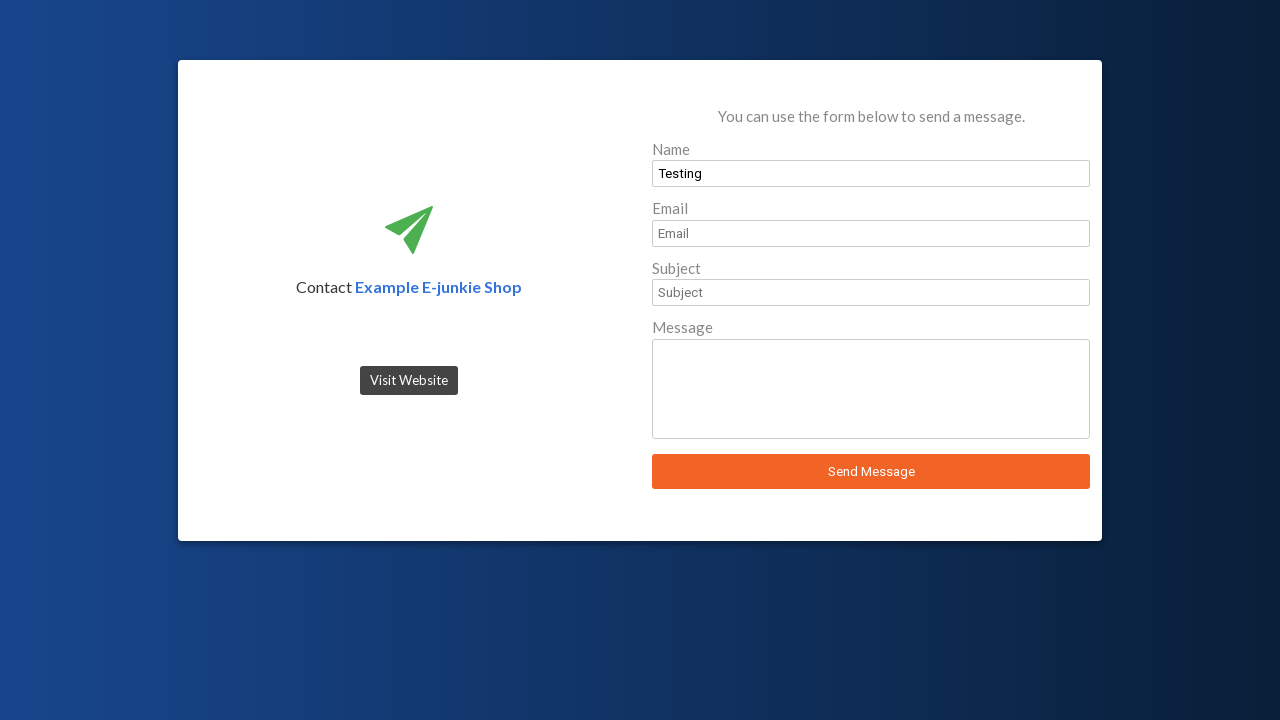

Cleared email field on #sender_email
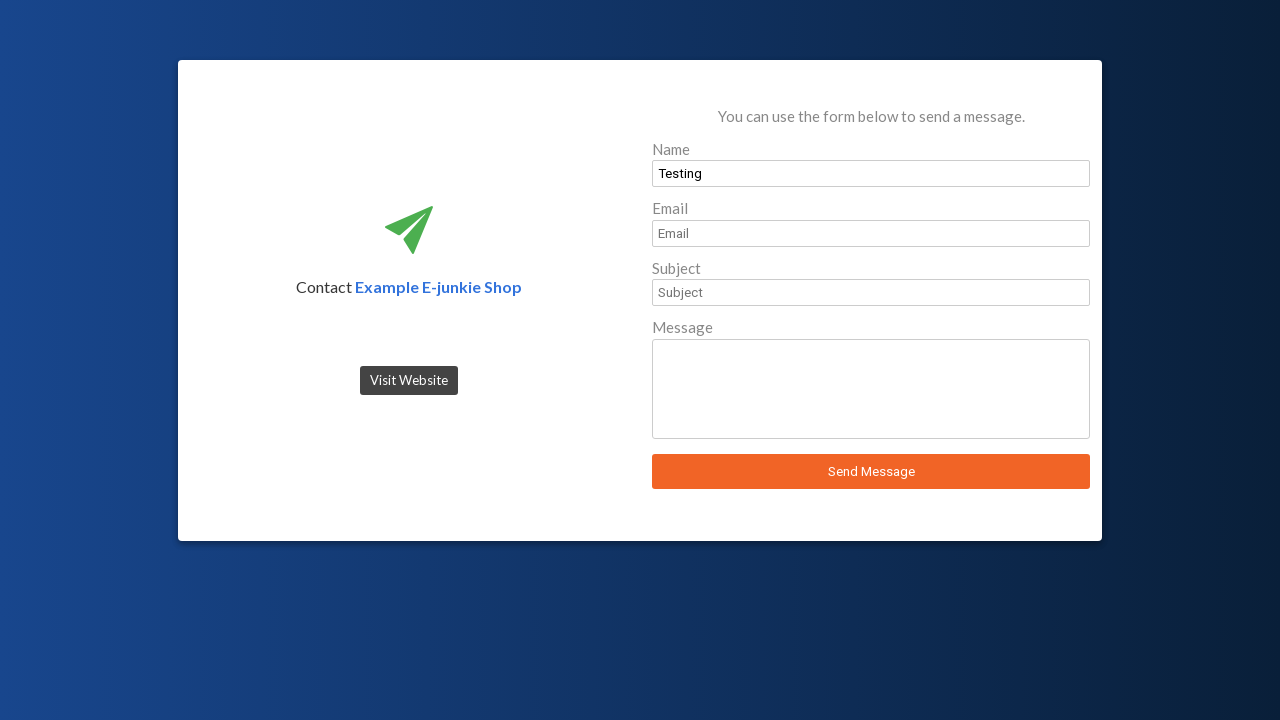

Filled email field with 'team006test@gmail.com' on #sender_email
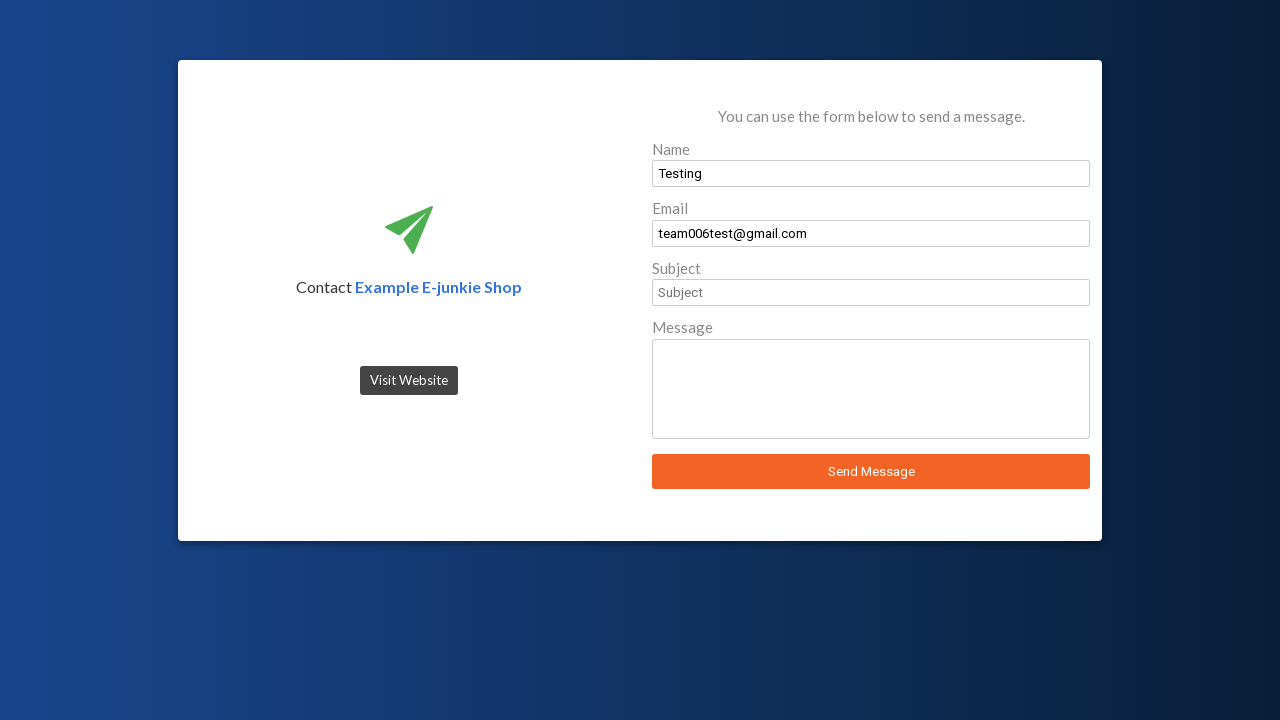

Clicked on subject field at (871, 292) on #sender_subject
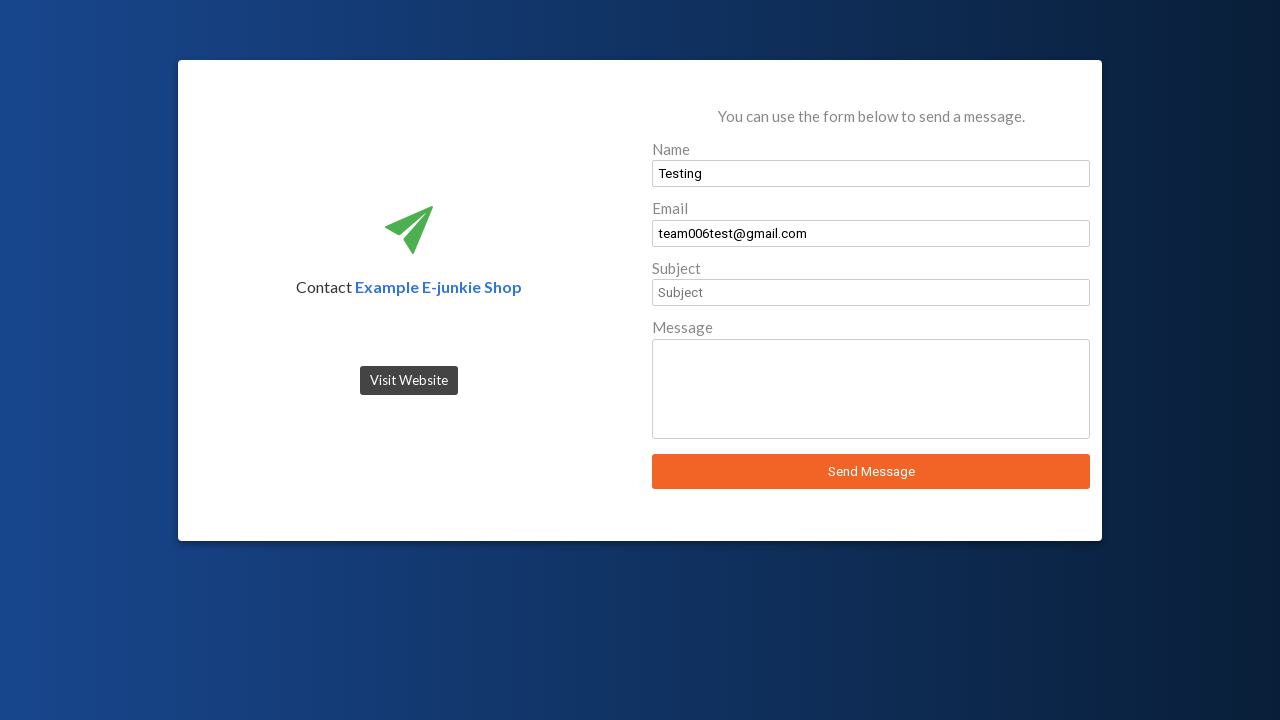

Cleared subject field on #sender_subject
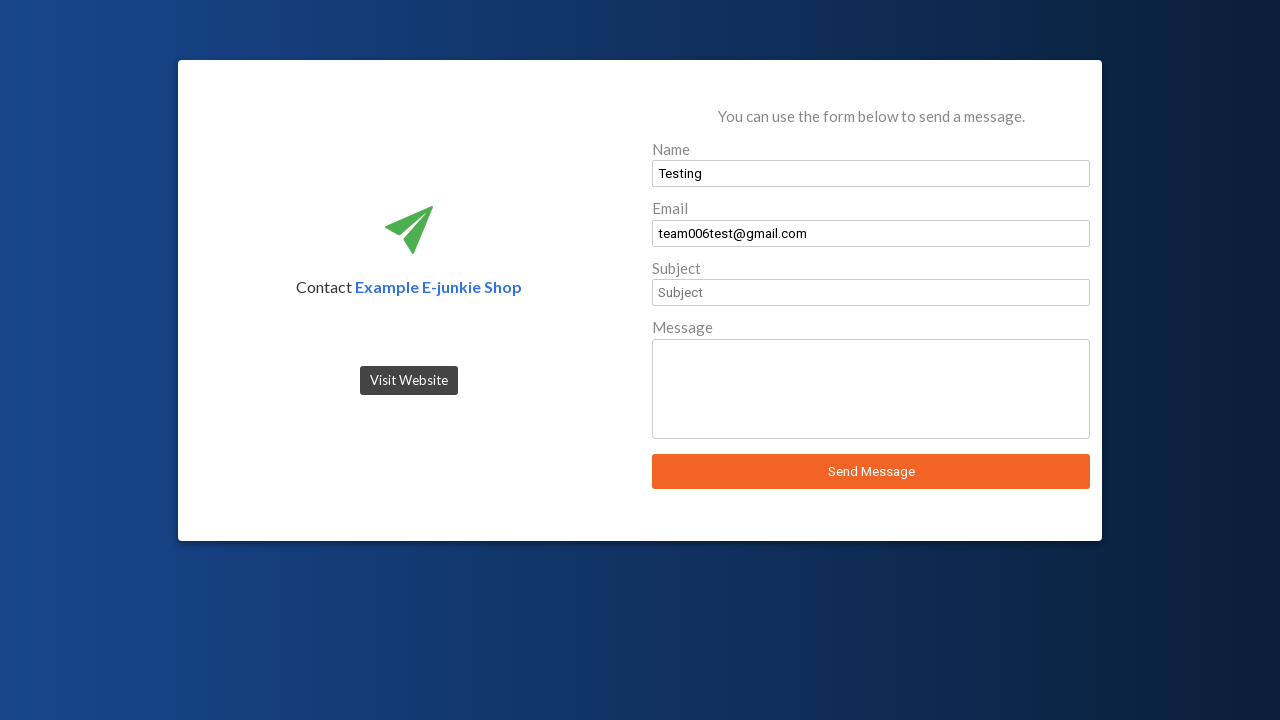

Filled subject field with 'Test' on #sender_subject
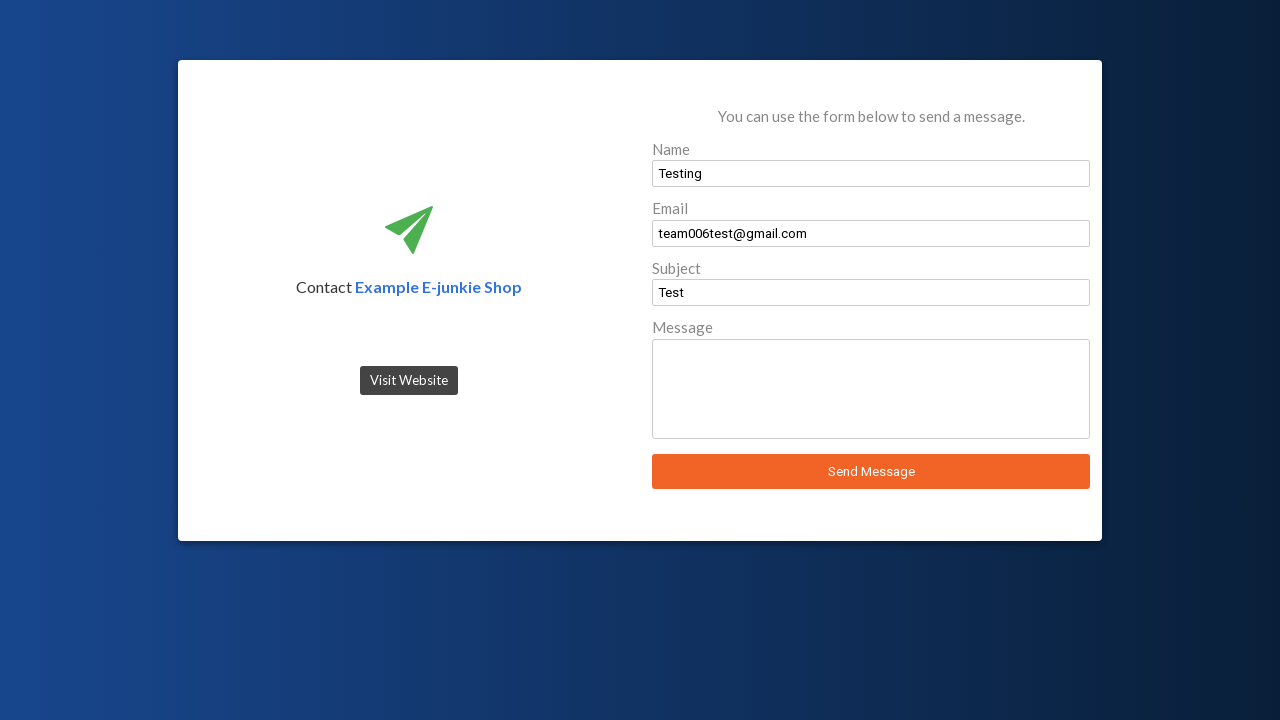

Clicked on message field at (871, 388) on #sender_message
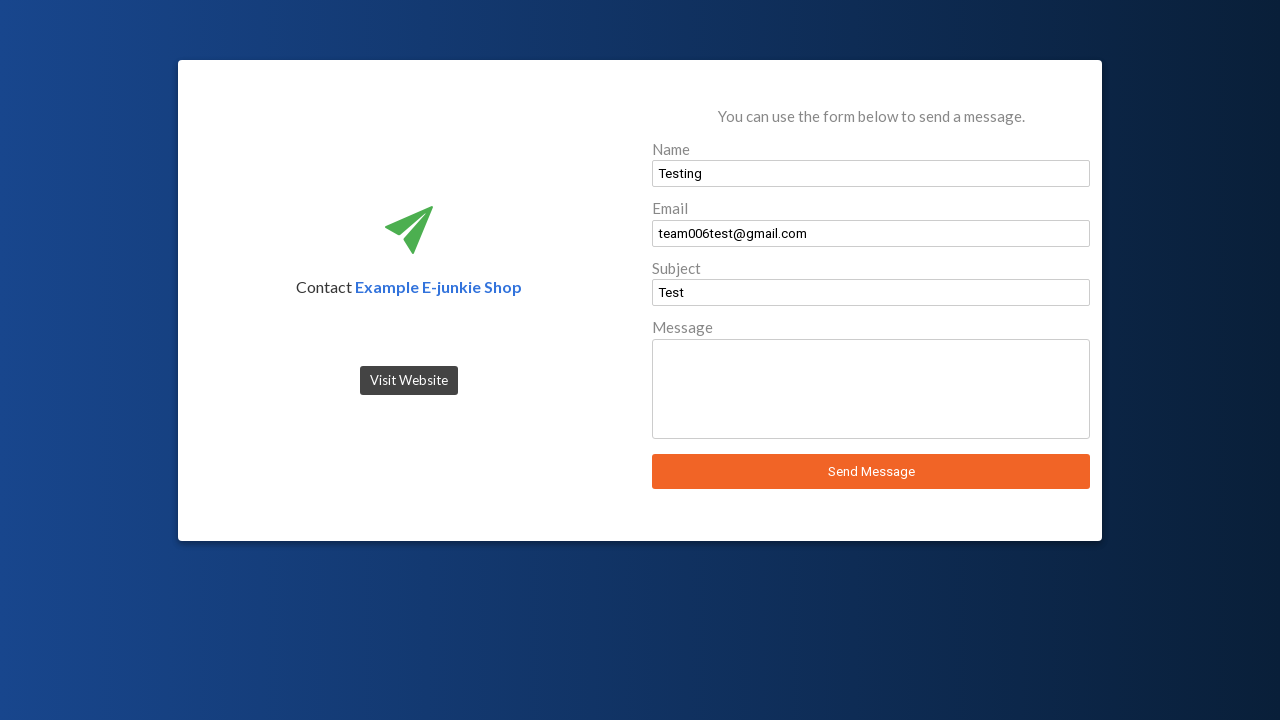

Cleared message field on #sender_message
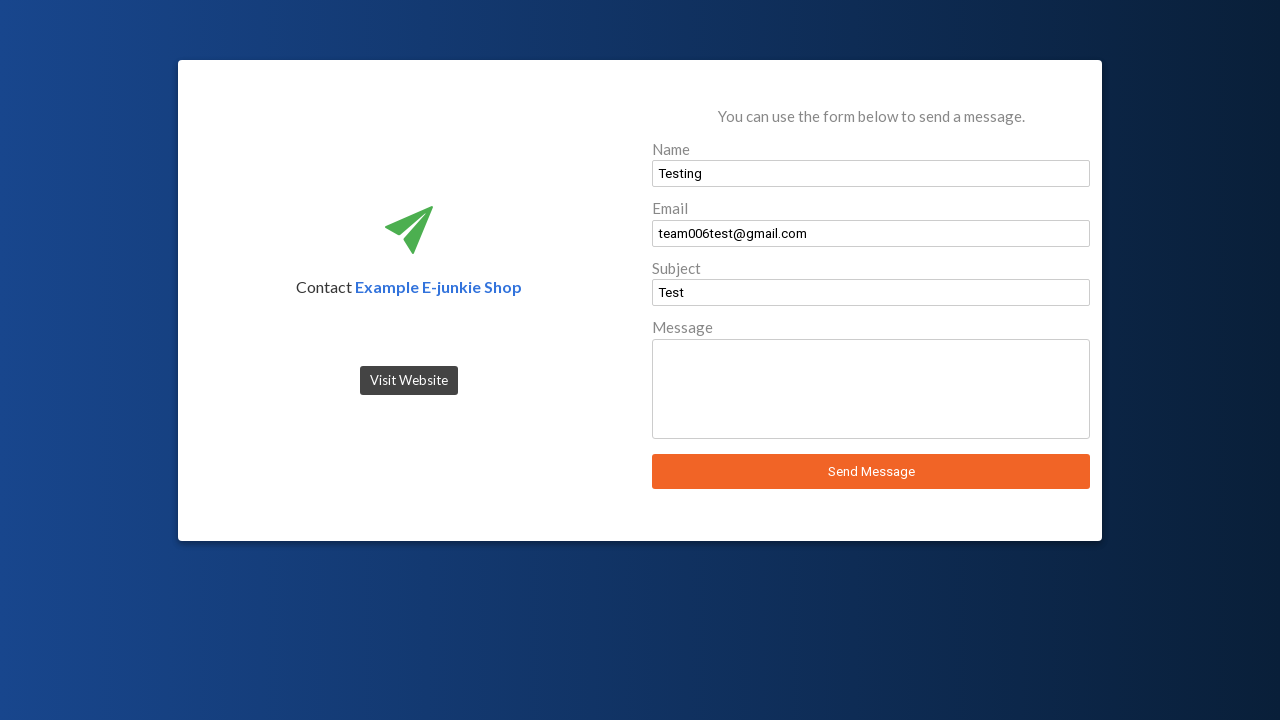

Filled message field with 'The test isn't working.' on #sender_message
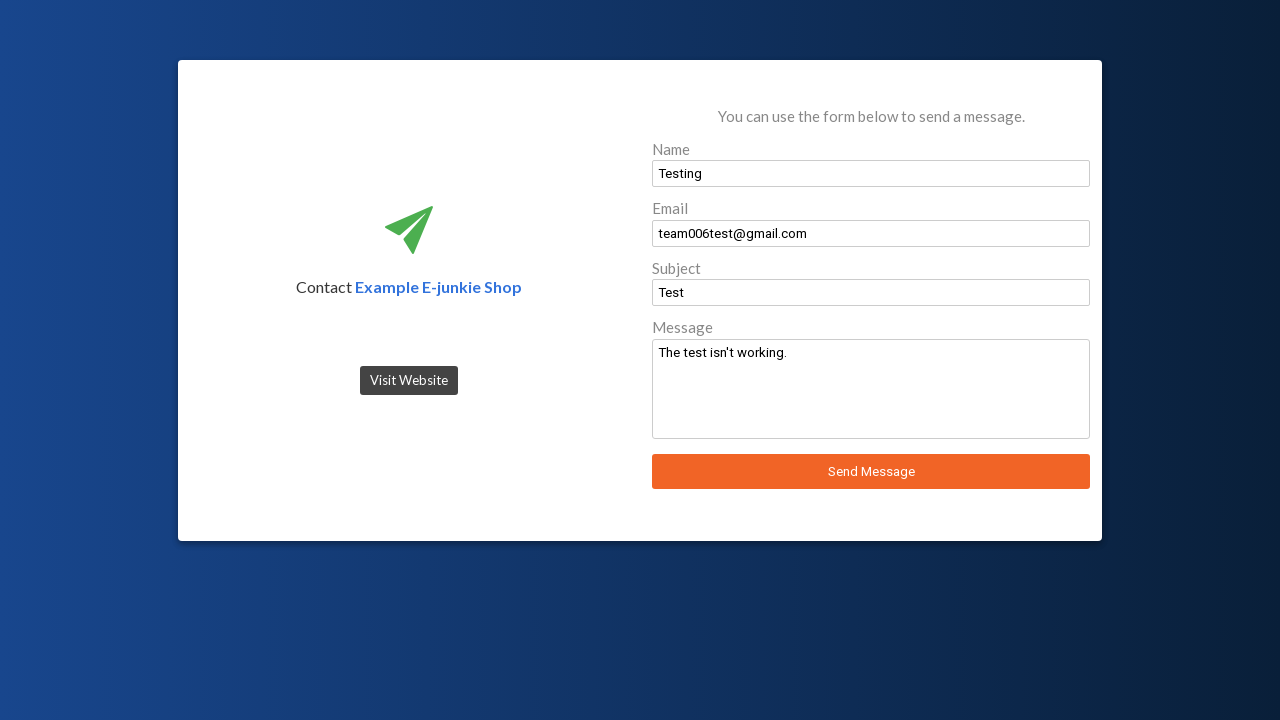

Clicked send message button at (871, 472) on #send_message_button
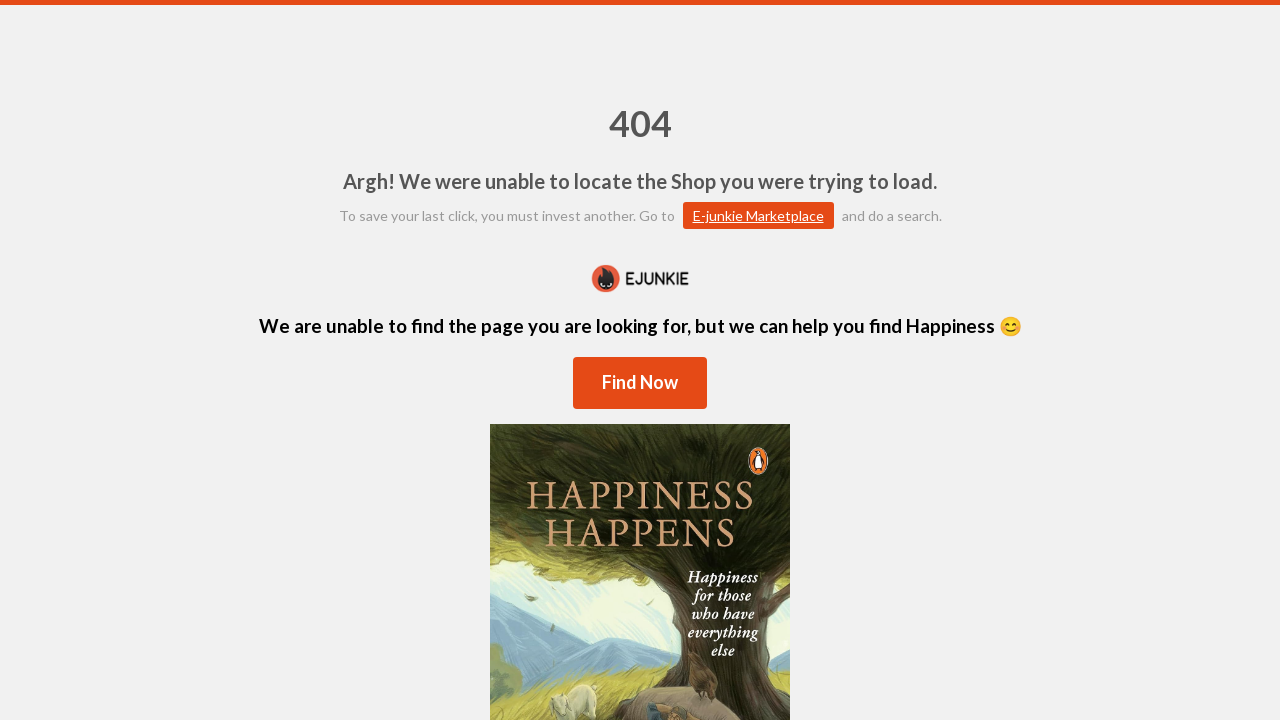

Set up dialog handler to dismiss alerts
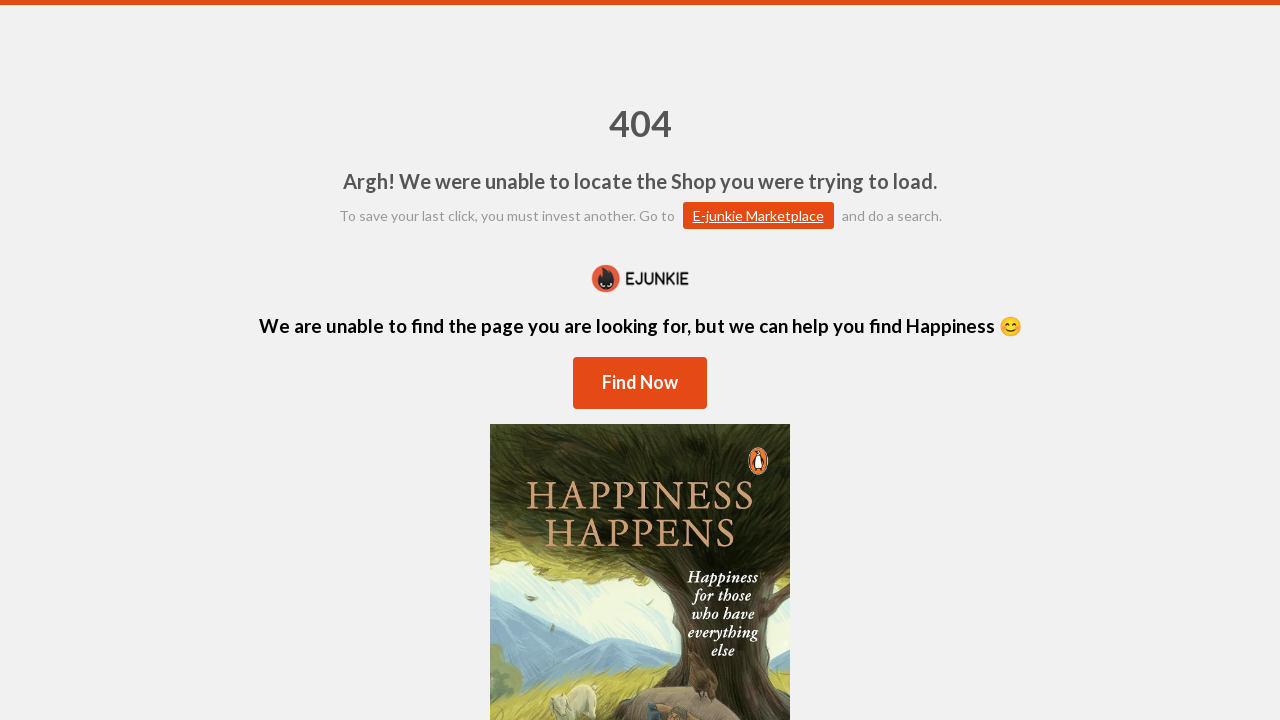

Captcha validation alert did not appear (may not be required)
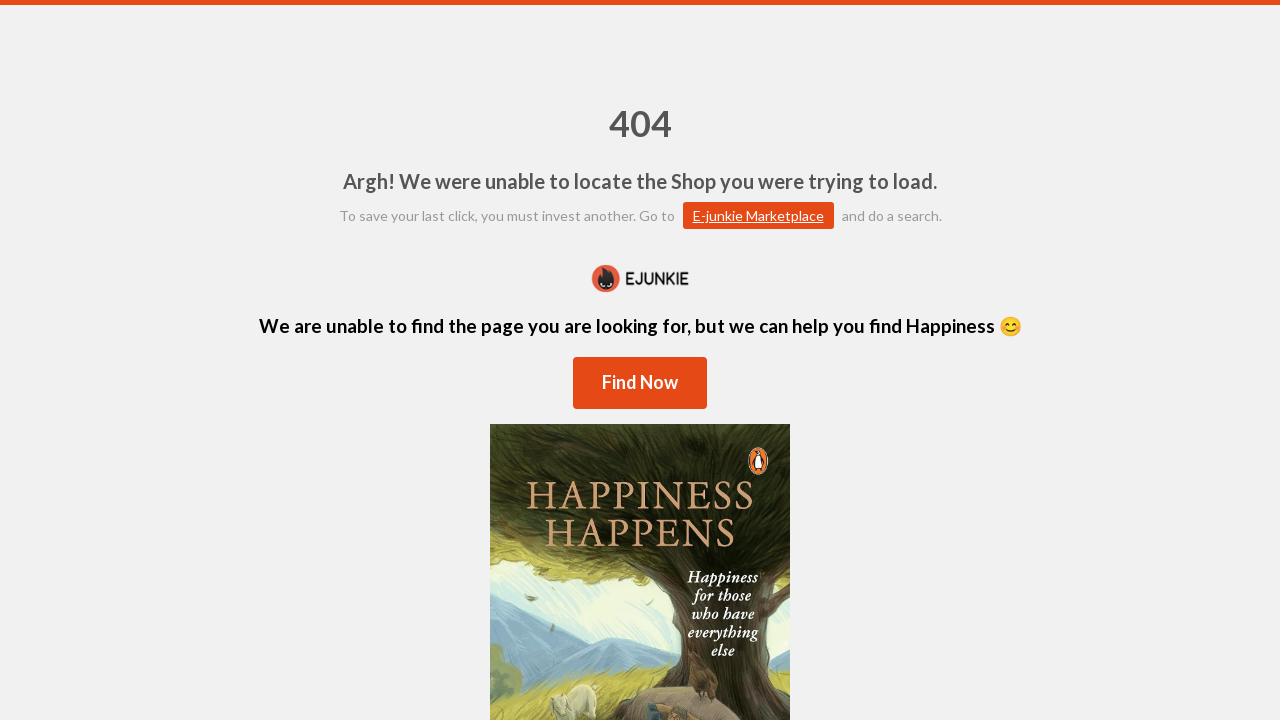

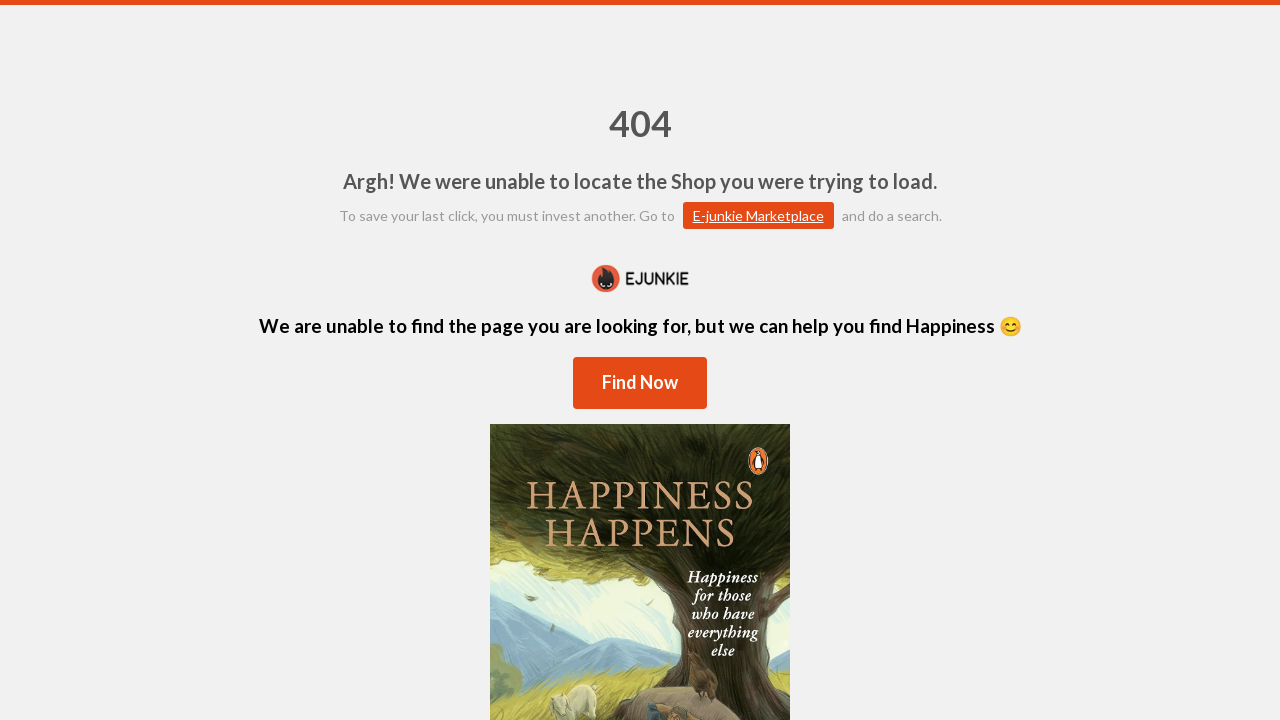